Tests that code blocks on Microsoft Learn documentation page do not have improper leading whitespace, newlines, or tabs at the start of the text content.

Starting URL: https://learn.microsoft.com/en-us/python/api/overview/azure/security-attestation-readme?view=azure-python#set-an-attestation-policy-for-a-specified-attestation-type

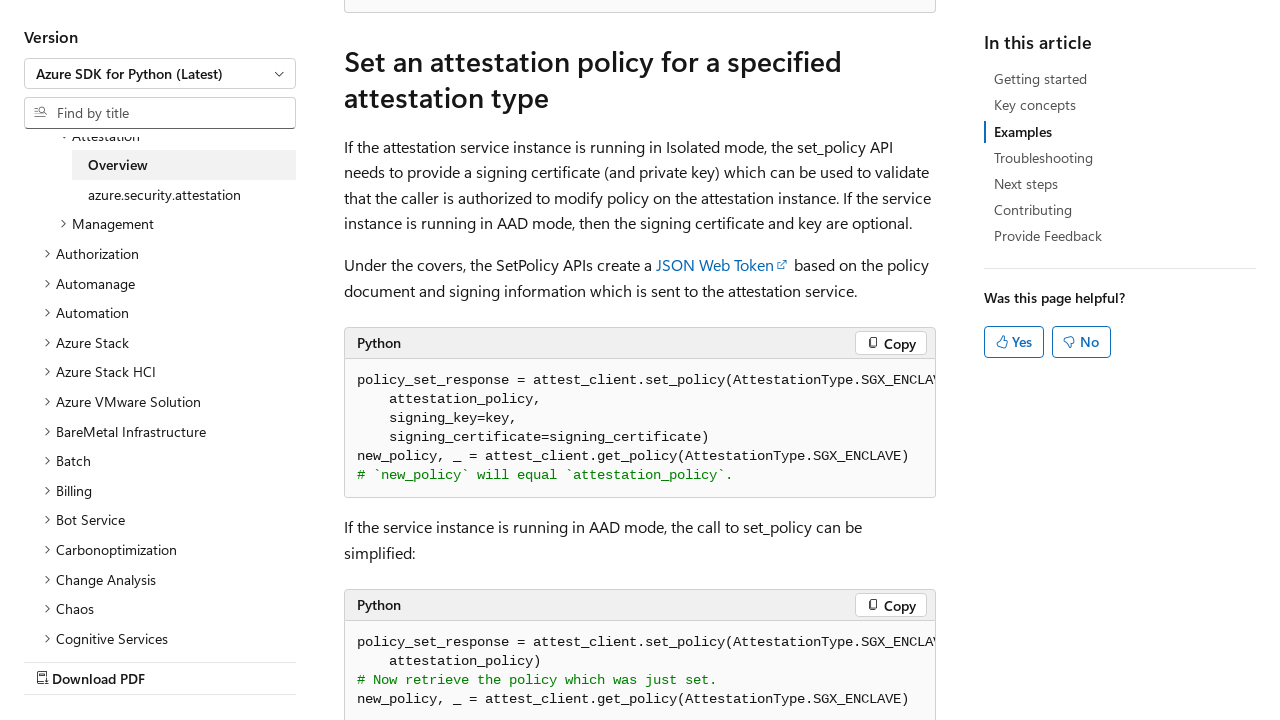

Navigated to Microsoft Learn Azure Security Attestation documentation page
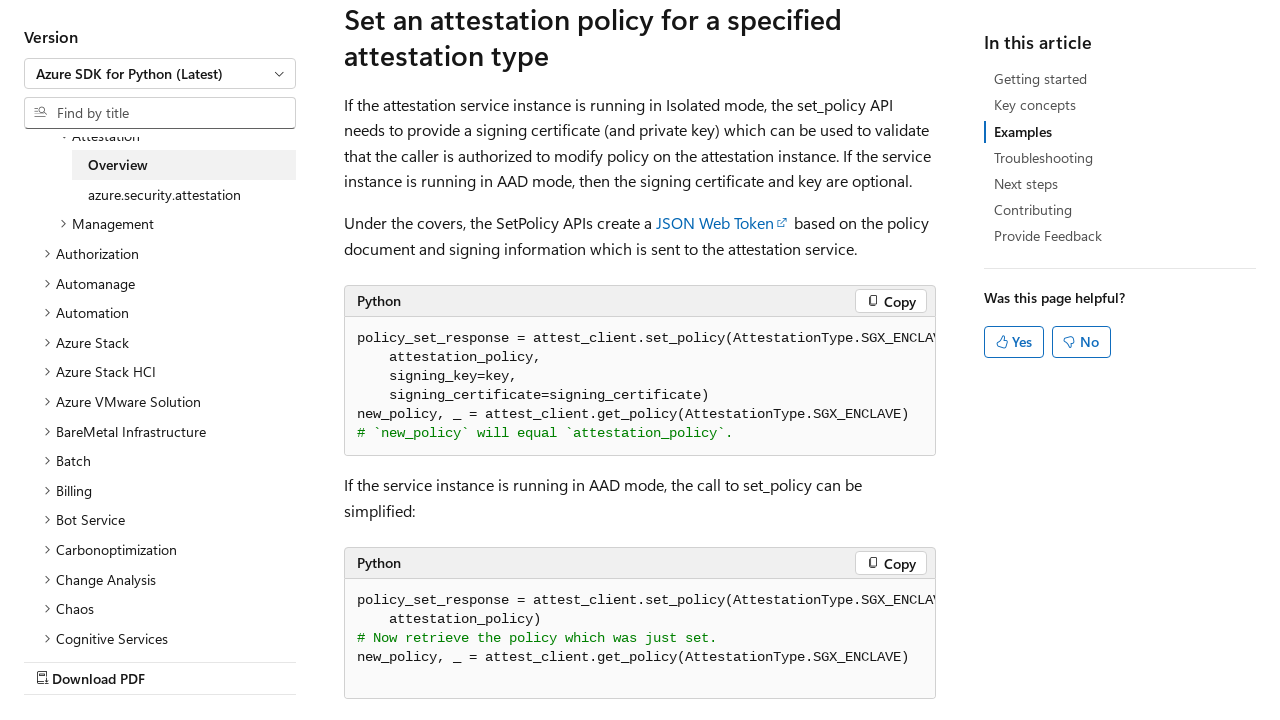

Waited for code elements with lang- class prefix to load
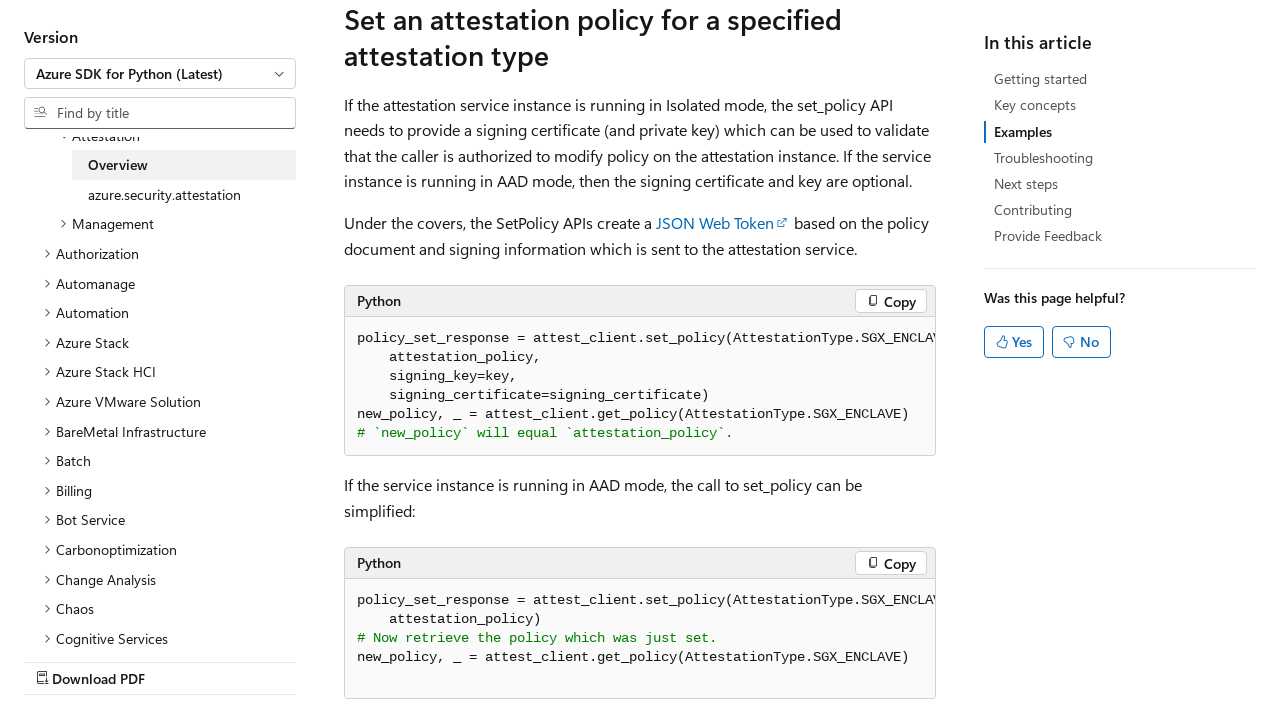

Found 16 code elements on the page
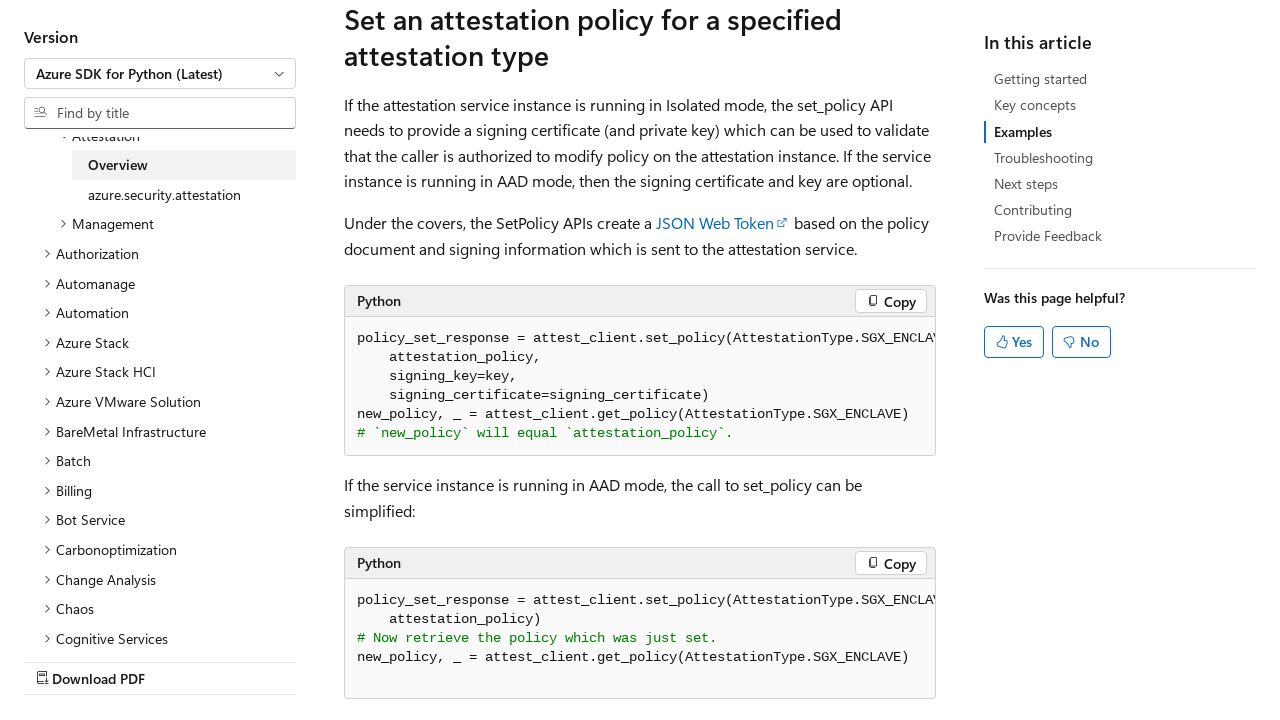

Retrieved text content from code element 1
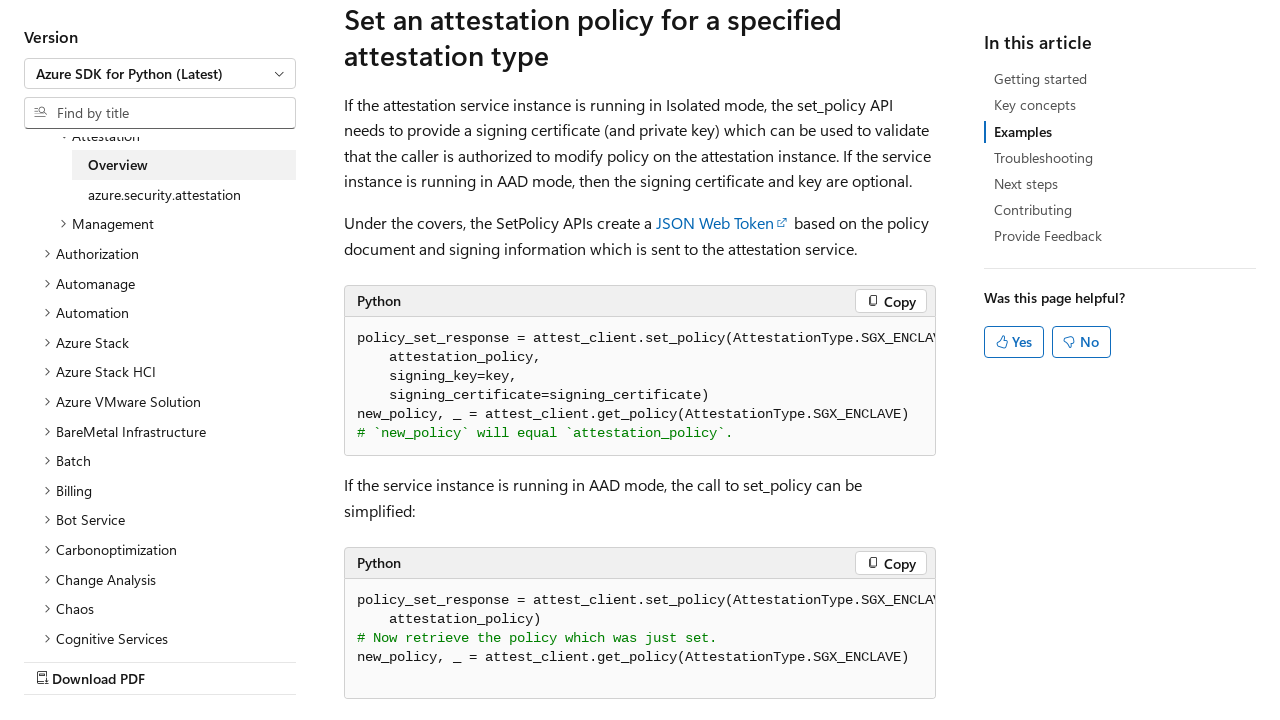

Verified code element 1 does not have improper leading whitespace or newlines
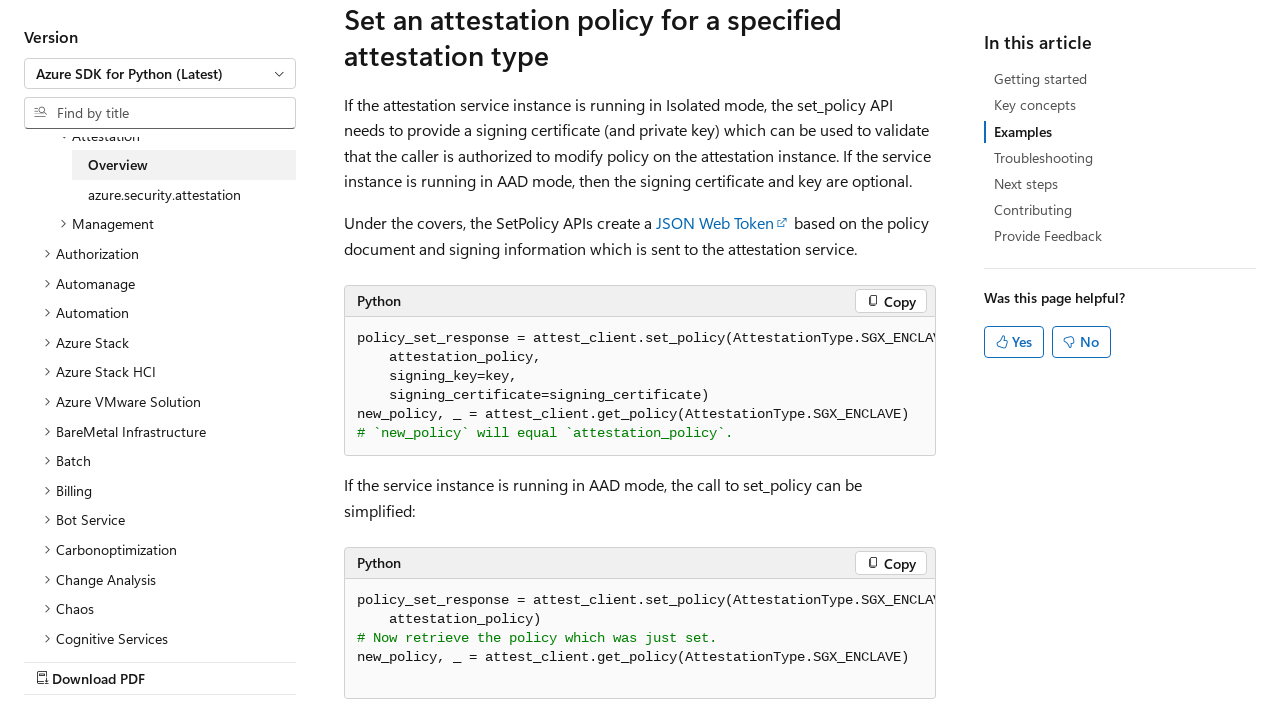

Retrieved text content from code element 2
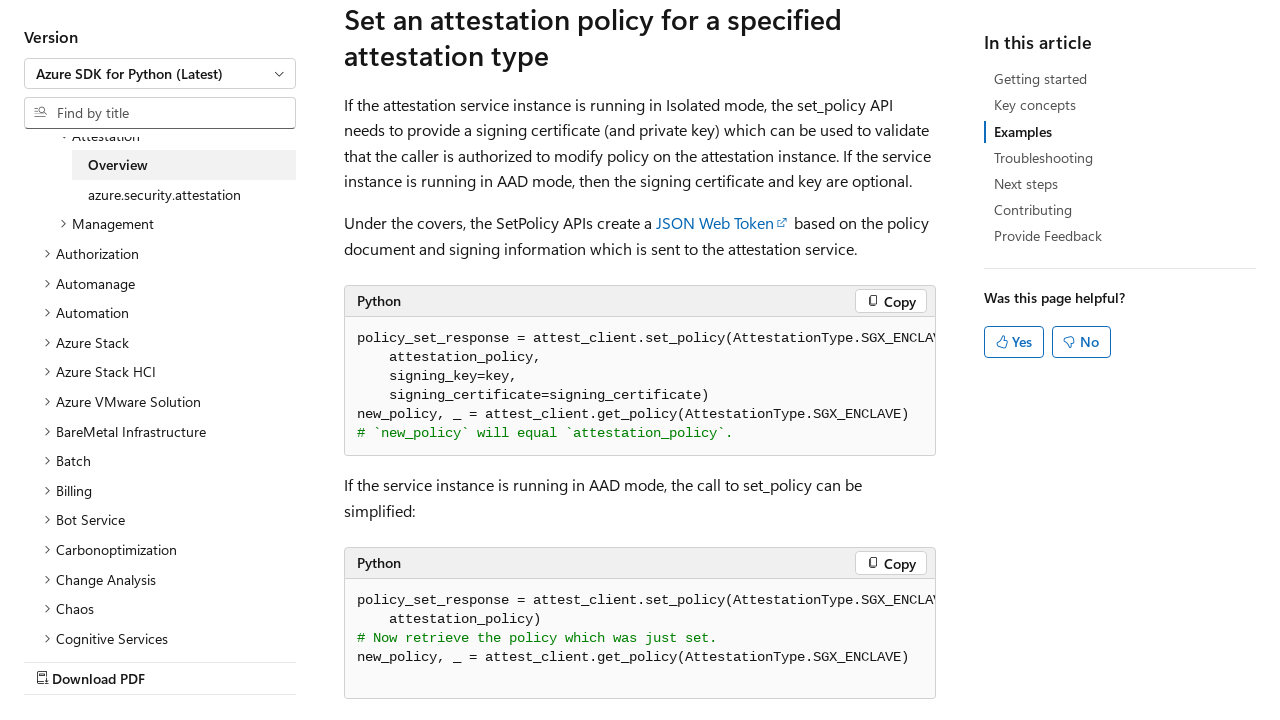

Verified code element 2 does not have improper leading whitespace or newlines
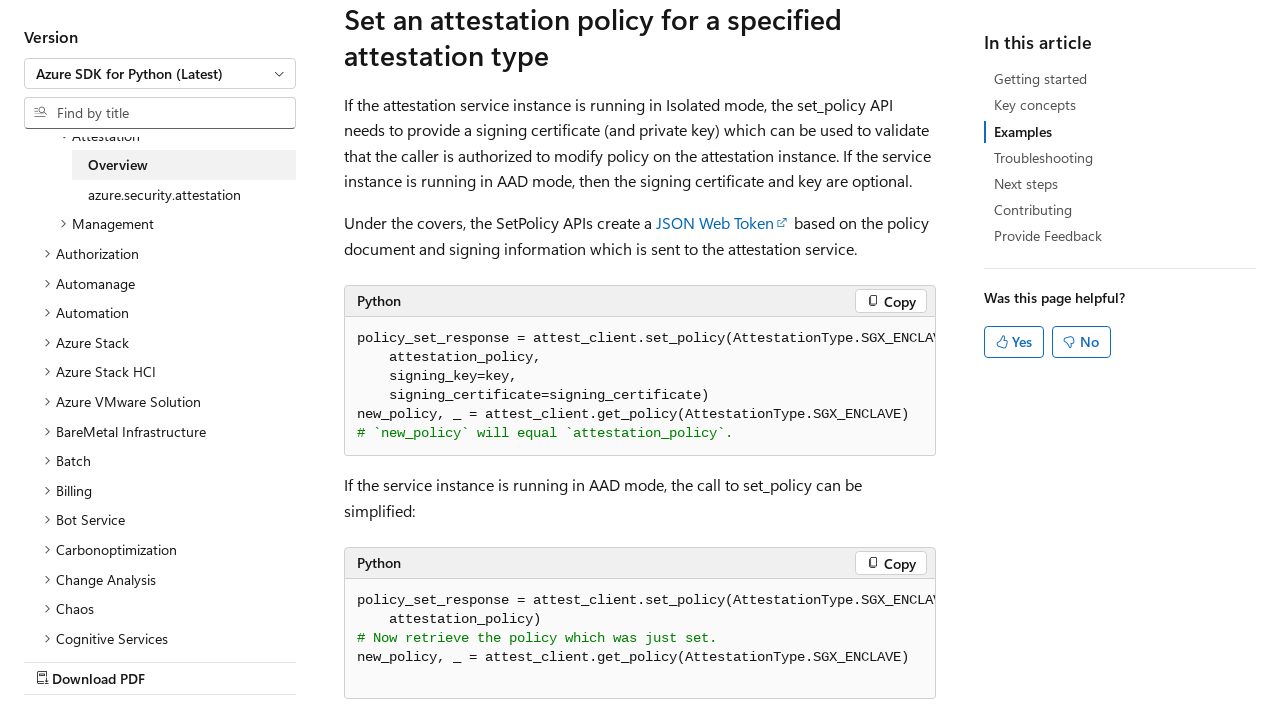

Retrieved text content from code element 3
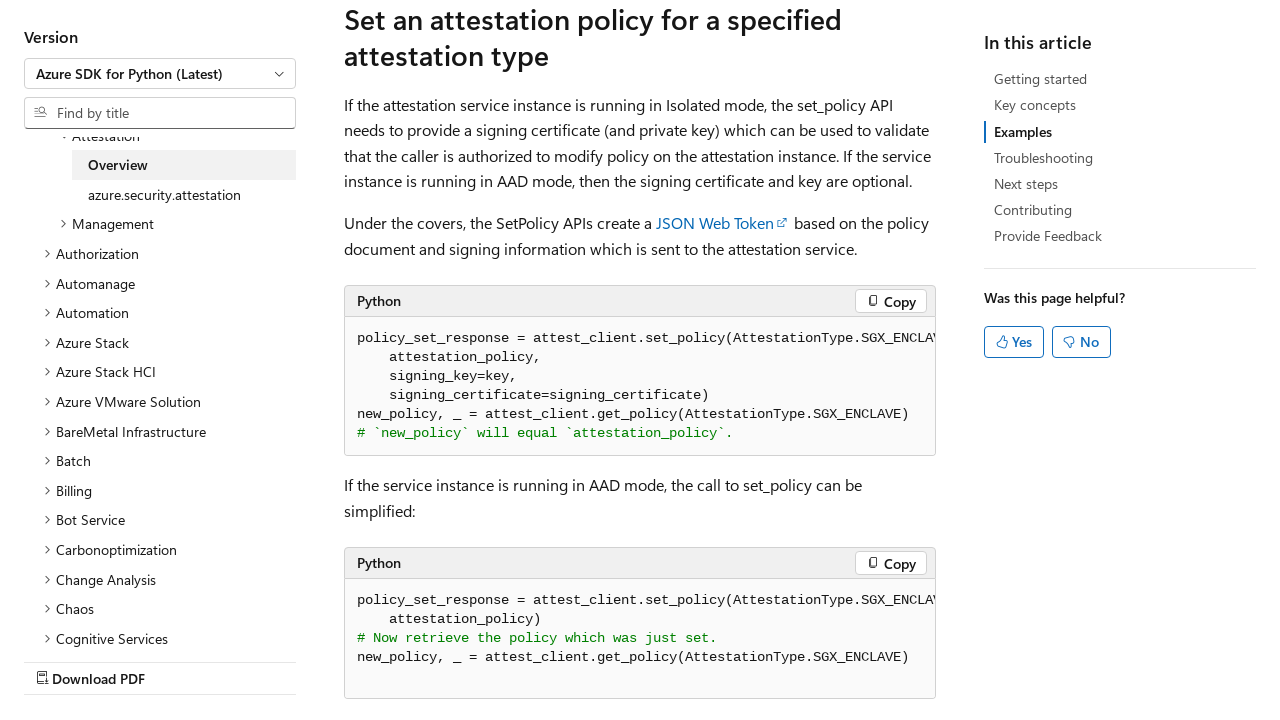

Verified code element 3 does not have improper leading whitespace or newlines
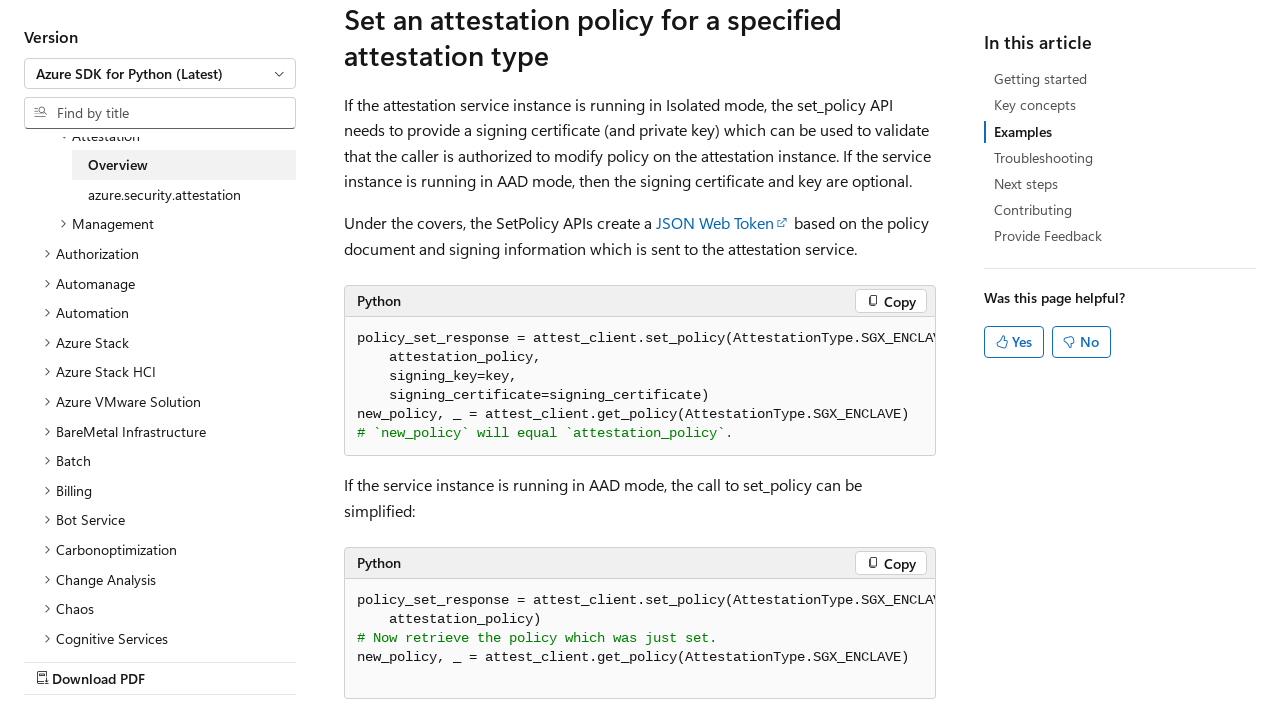

Retrieved text content from code element 4
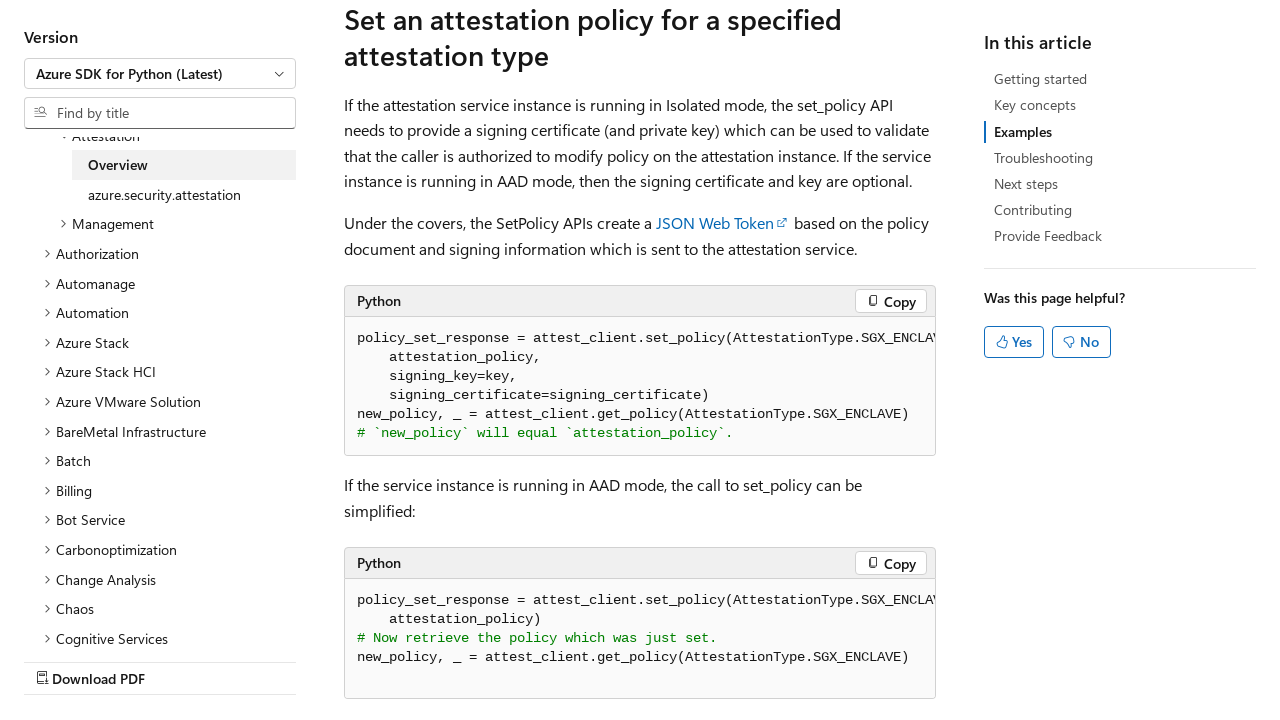

Verified code element 4 does not have improper leading whitespace or newlines
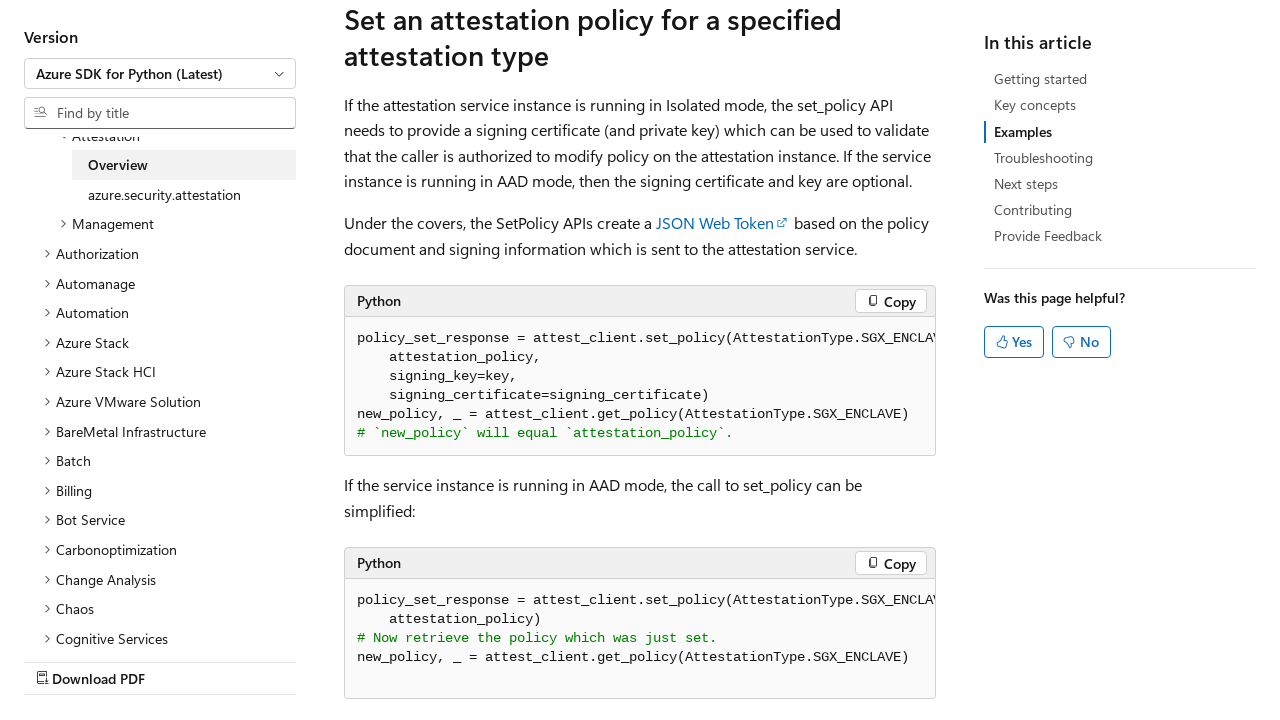

Retrieved text content from code element 5
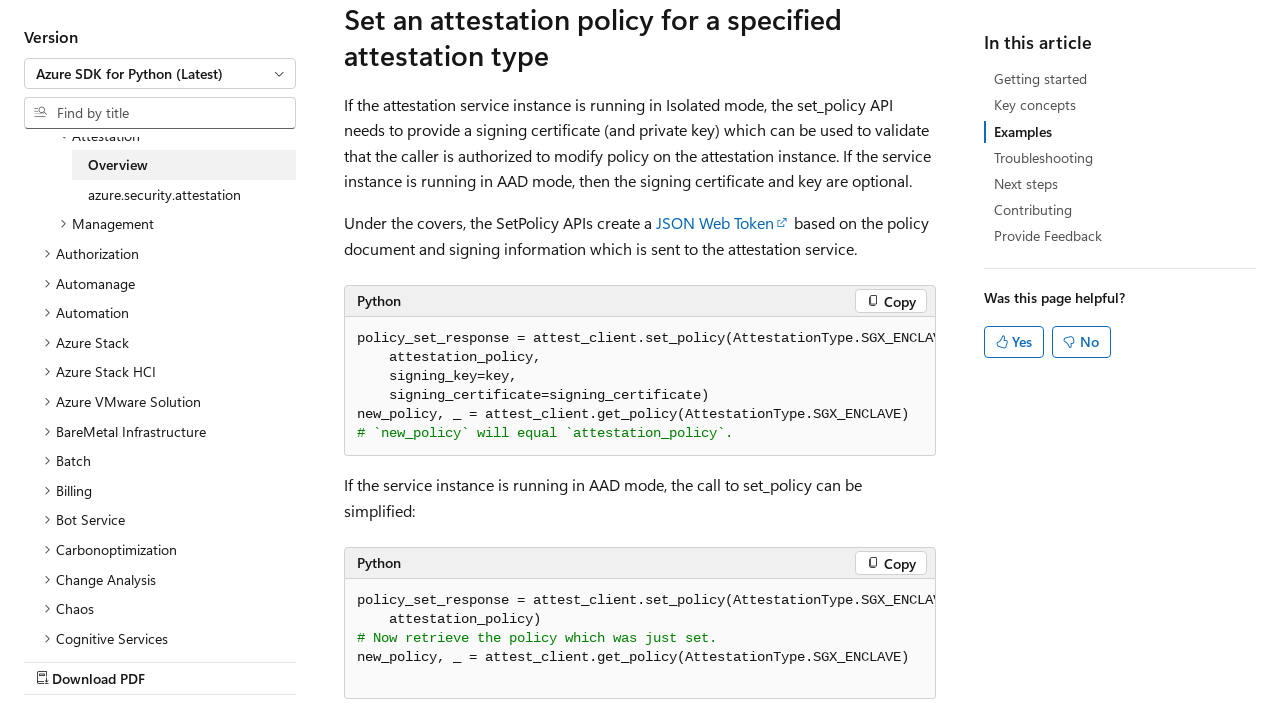

Verified code element 5 does not have improper leading whitespace or newlines
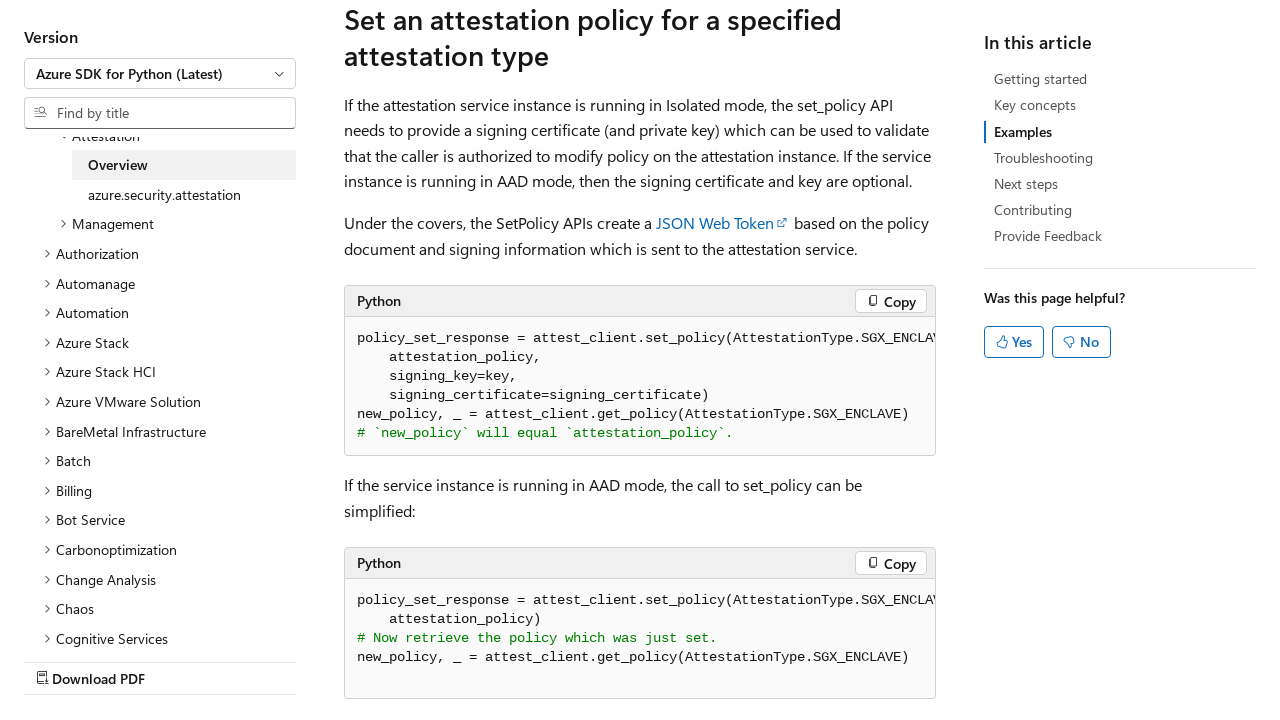

Retrieved text content from code element 6
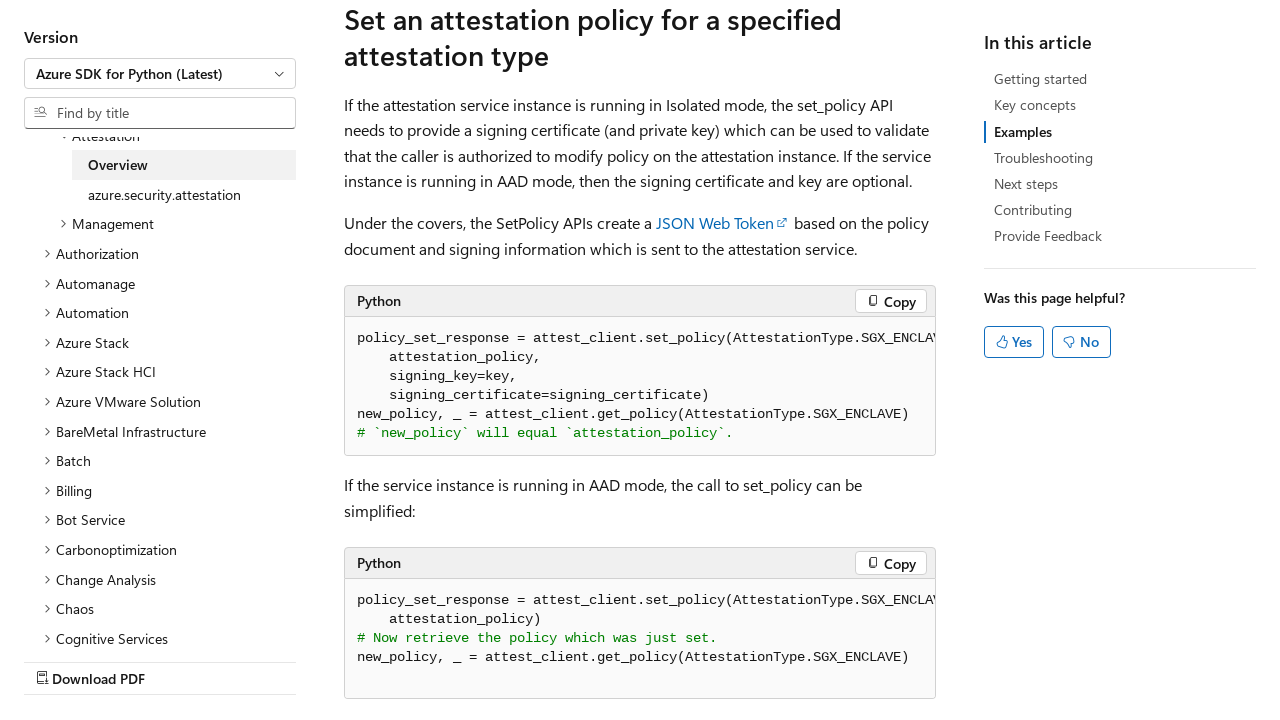

Verified code element 6 does not have improper leading whitespace or newlines
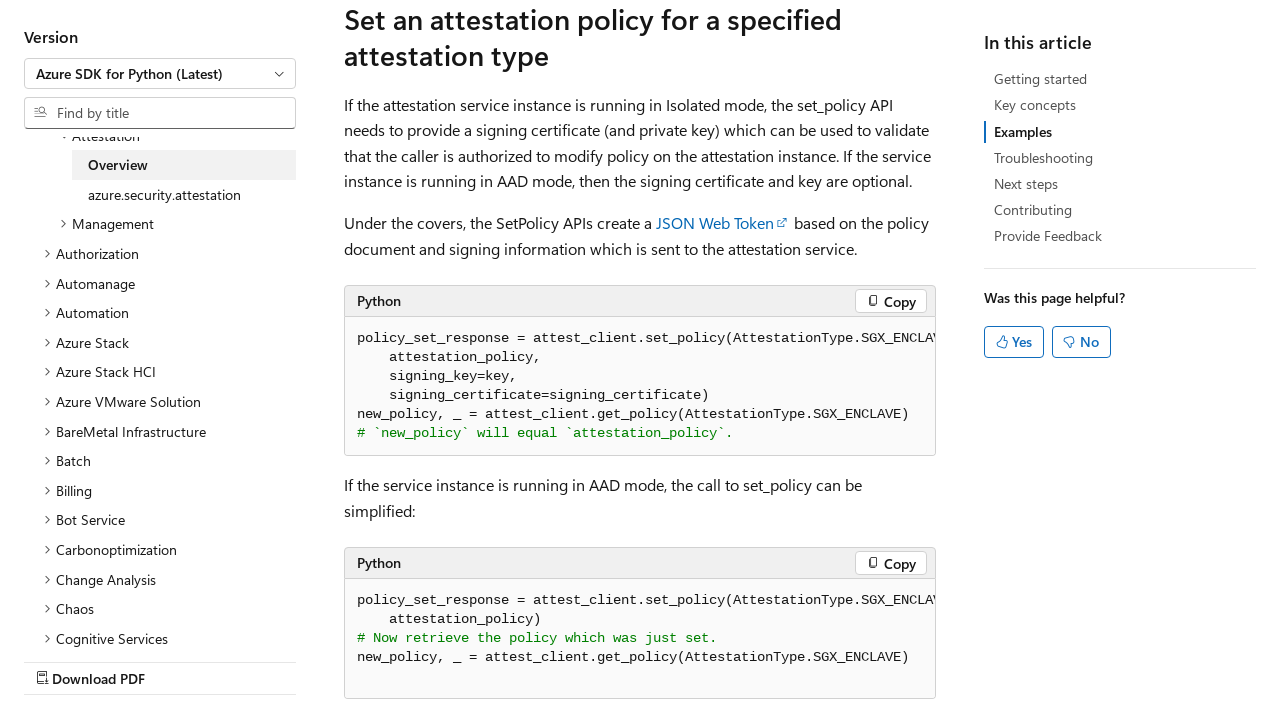

Retrieved text content from code element 7
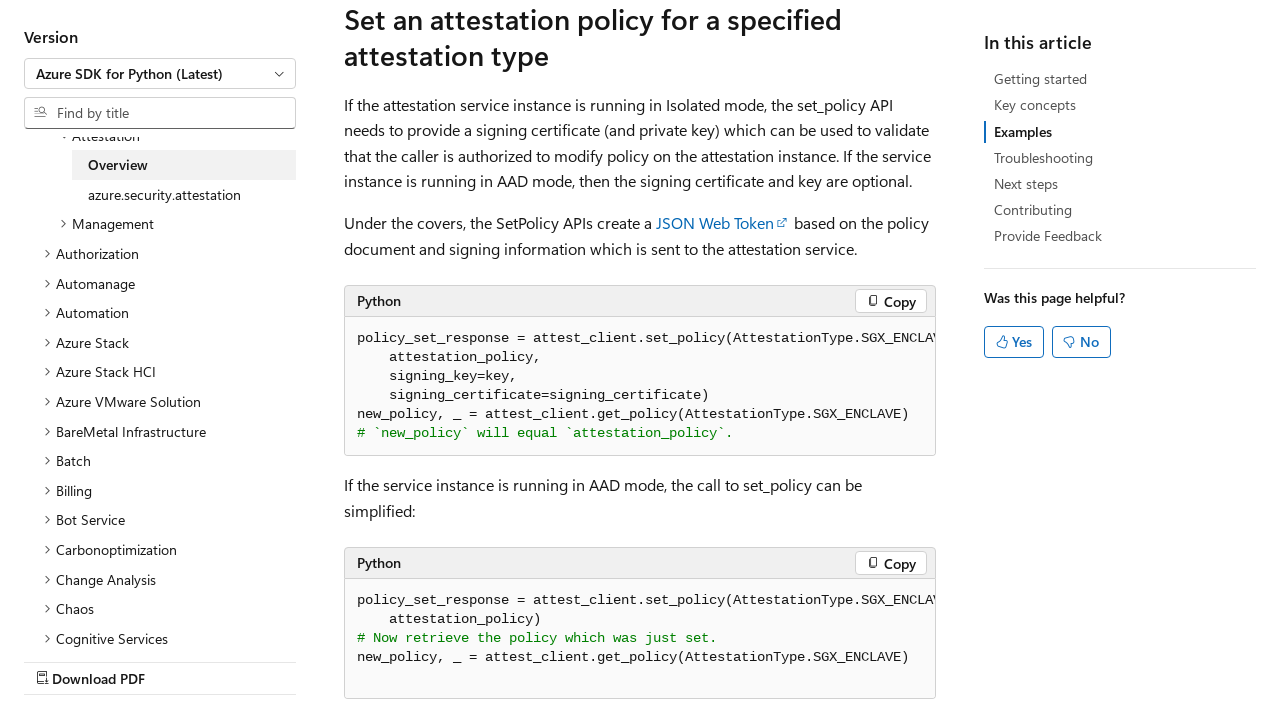

Verified code element 7 does not have improper leading whitespace or newlines
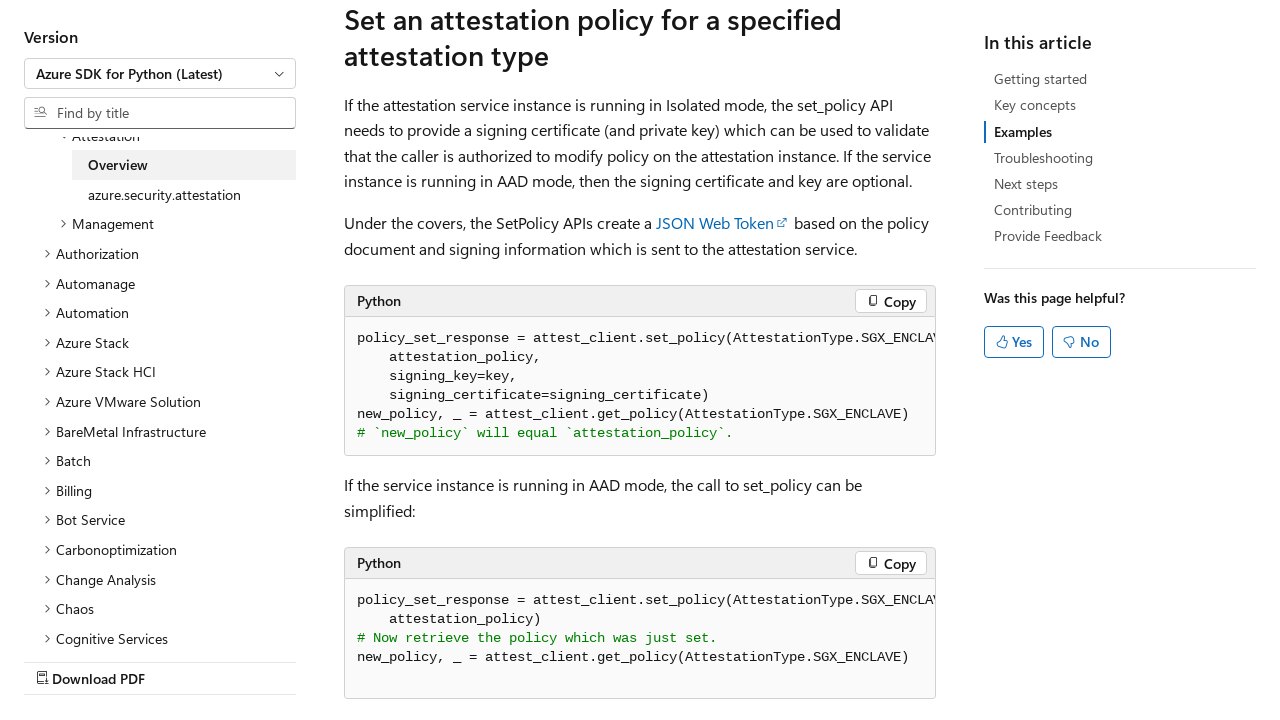

Retrieved text content from code element 8
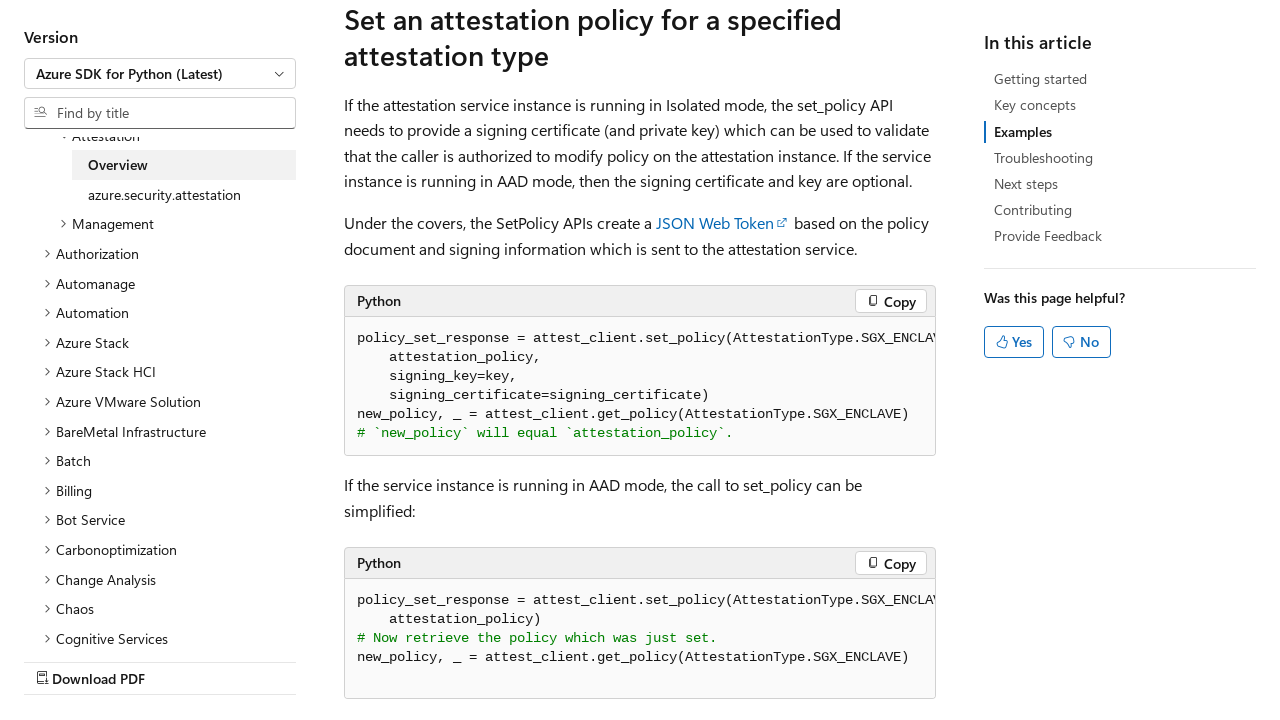

Verified code element 8 does not have improper leading whitespace or newlines
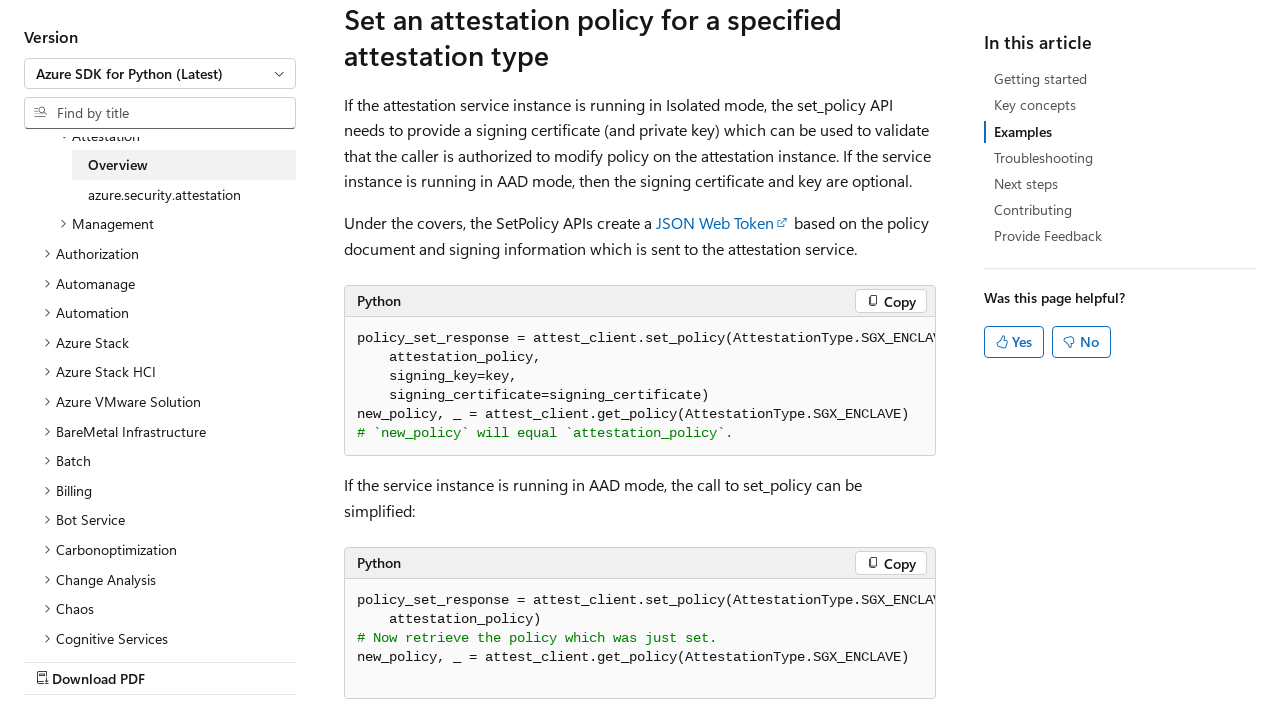

Retrieved text content from code element 9
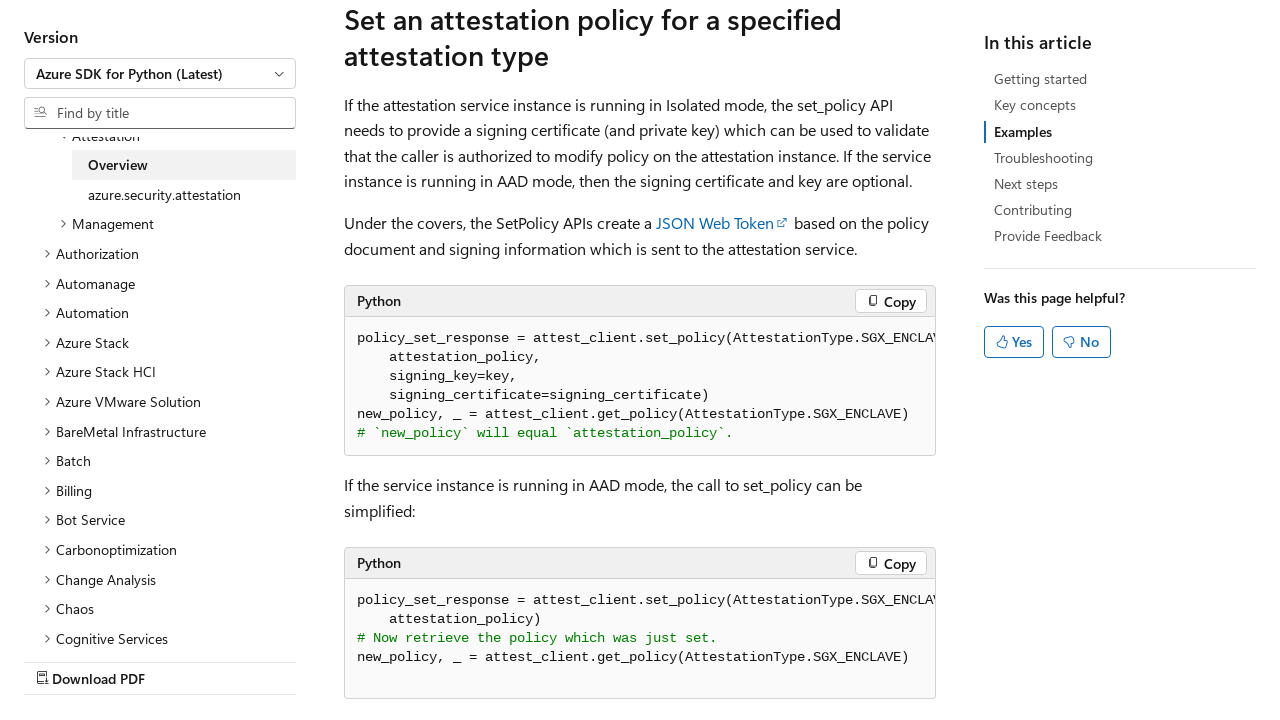

Verified code element 9 does not have improper leading whitespace or newlines
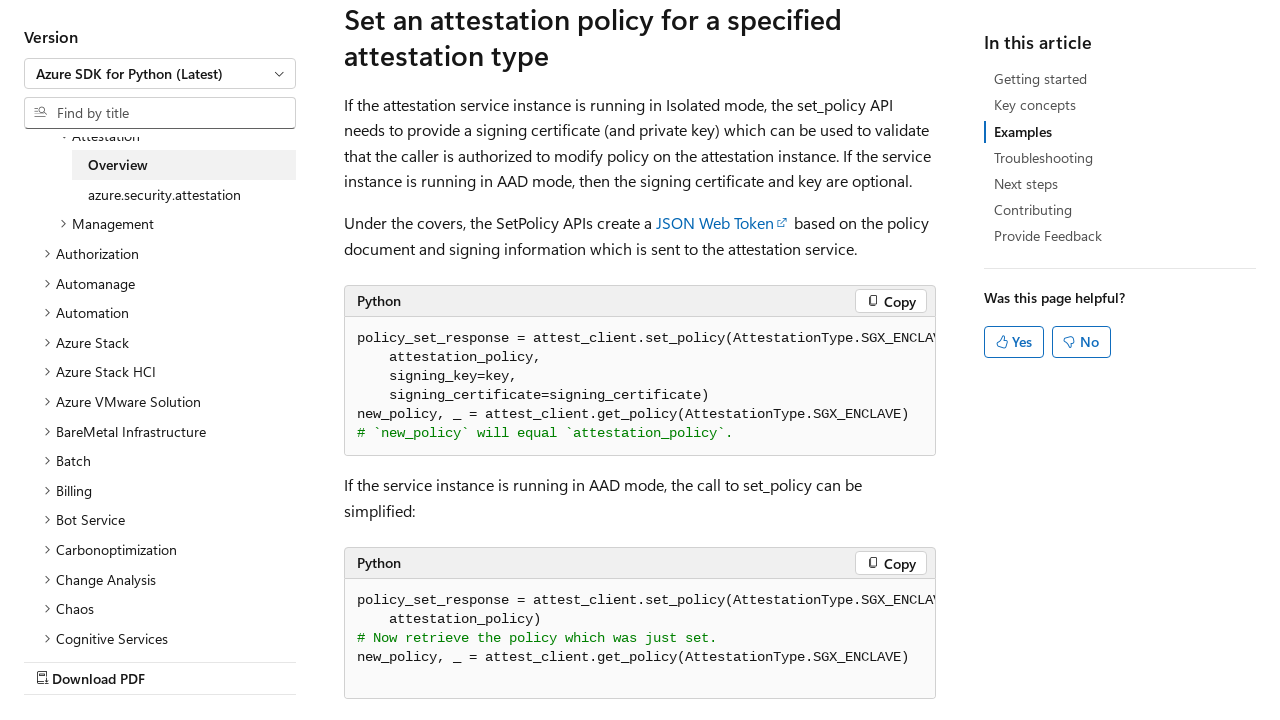

Retrieved text content from code element 10
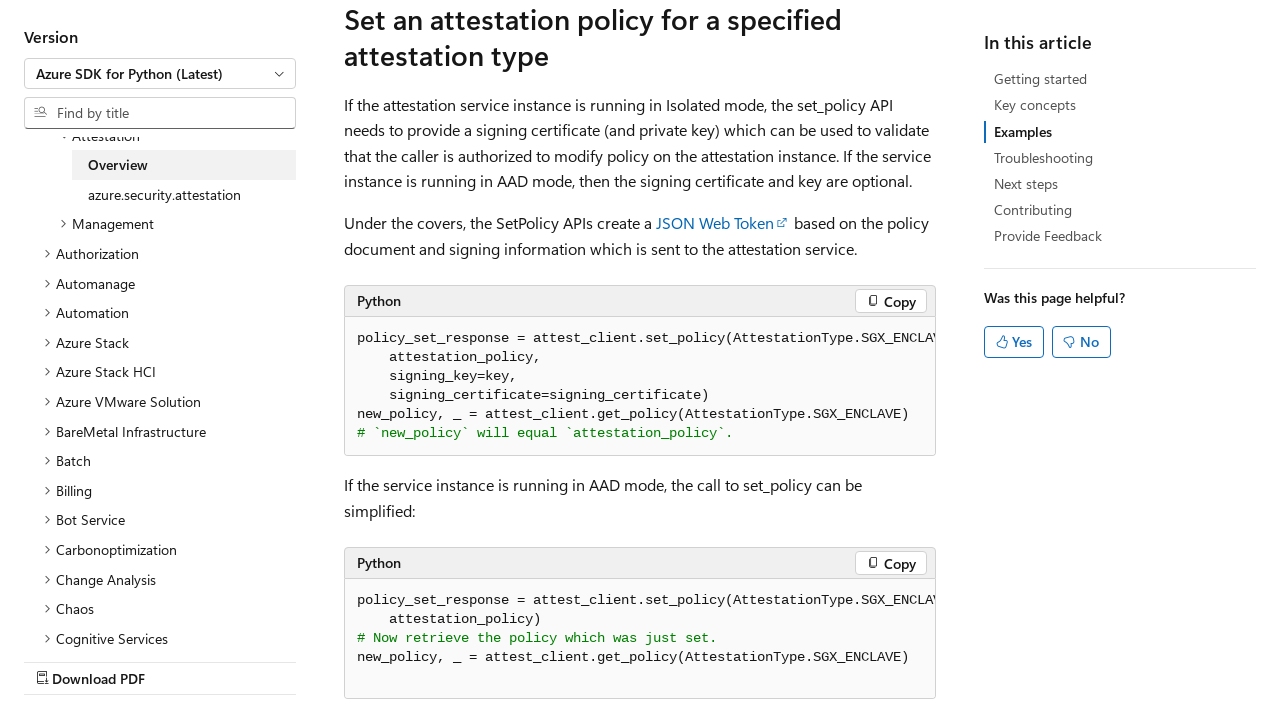

Verified code element 10 does not have improper leading whitespace or newlines
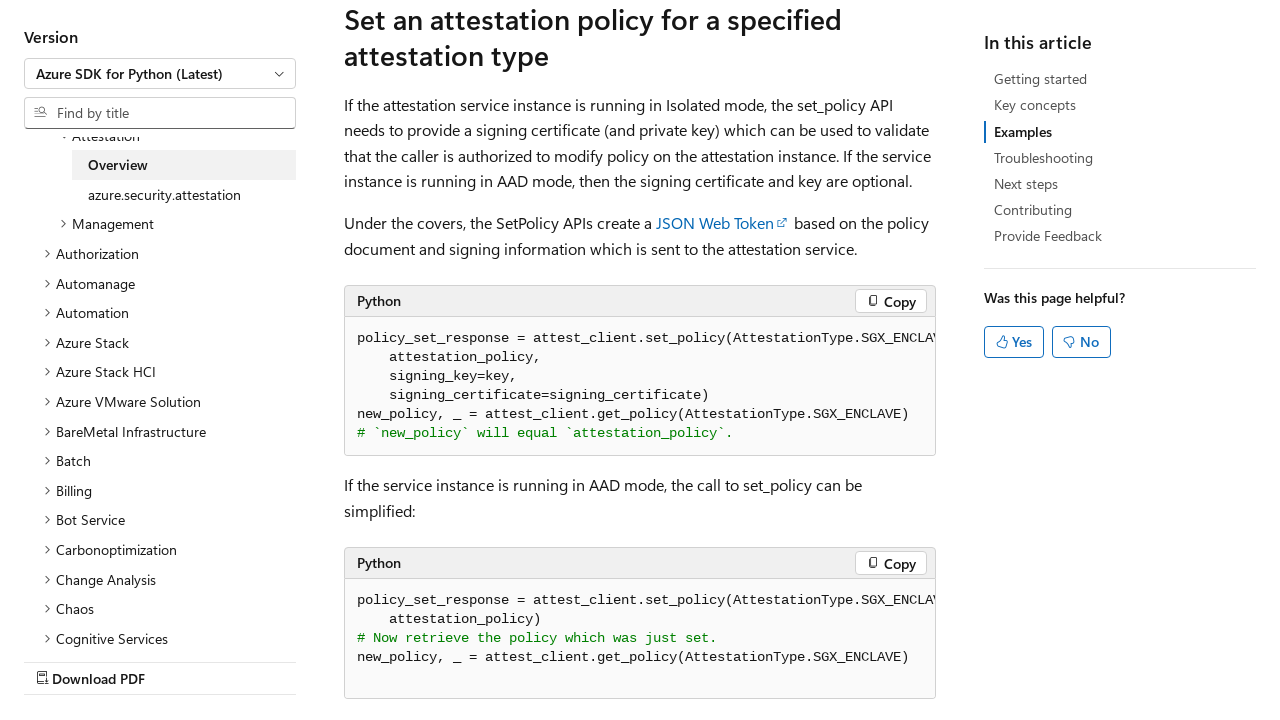

Retrieved text content from code element 11
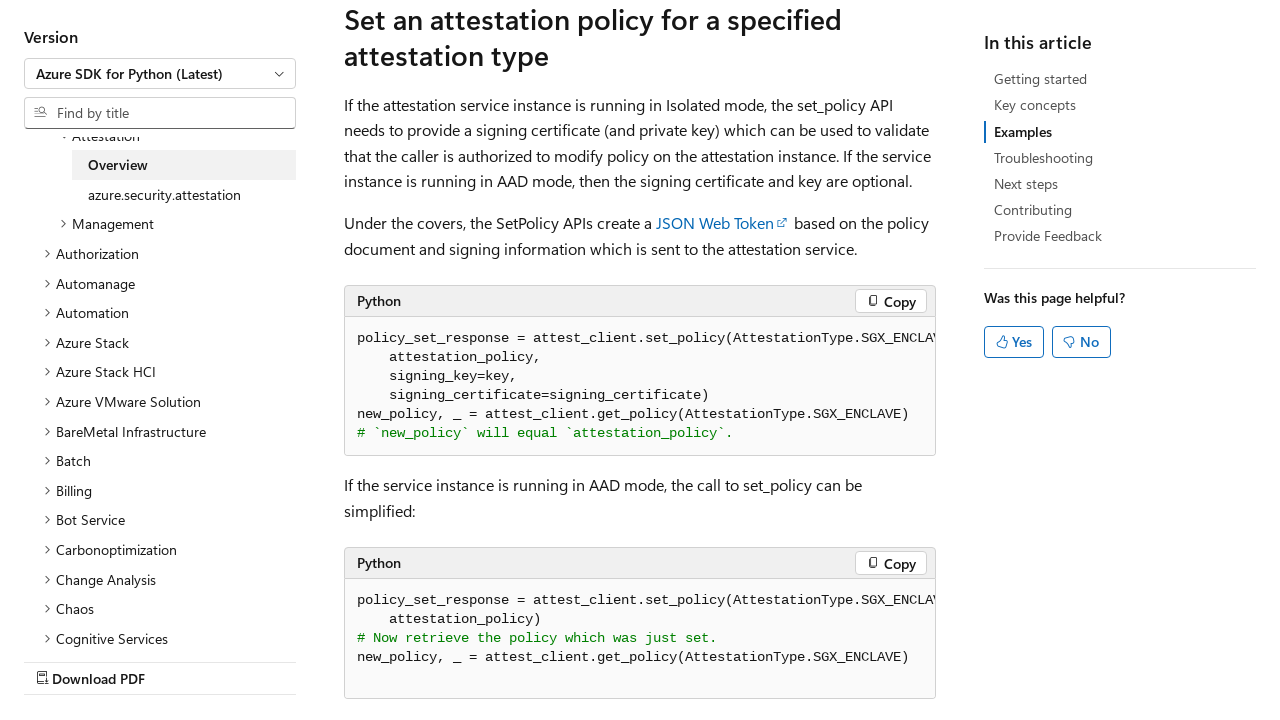

Verified code element 11 does not have improper leading whitespace or newlines
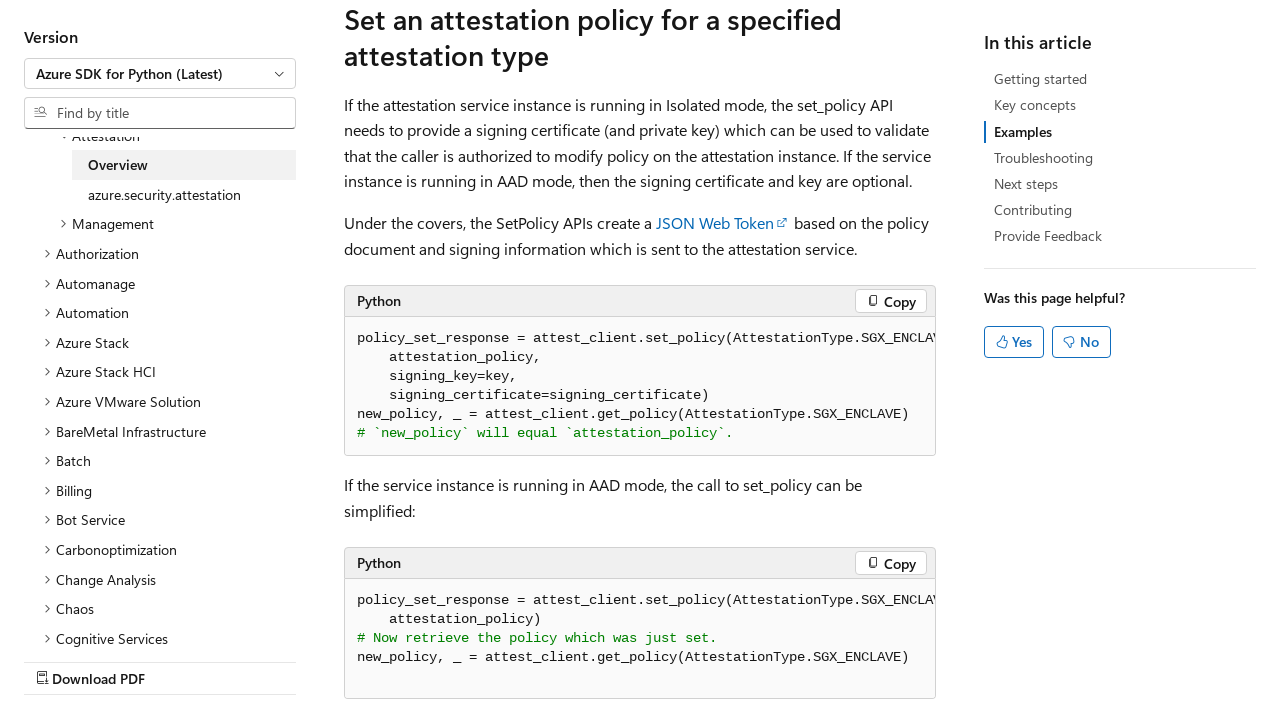

Retrieved text content from code element 12
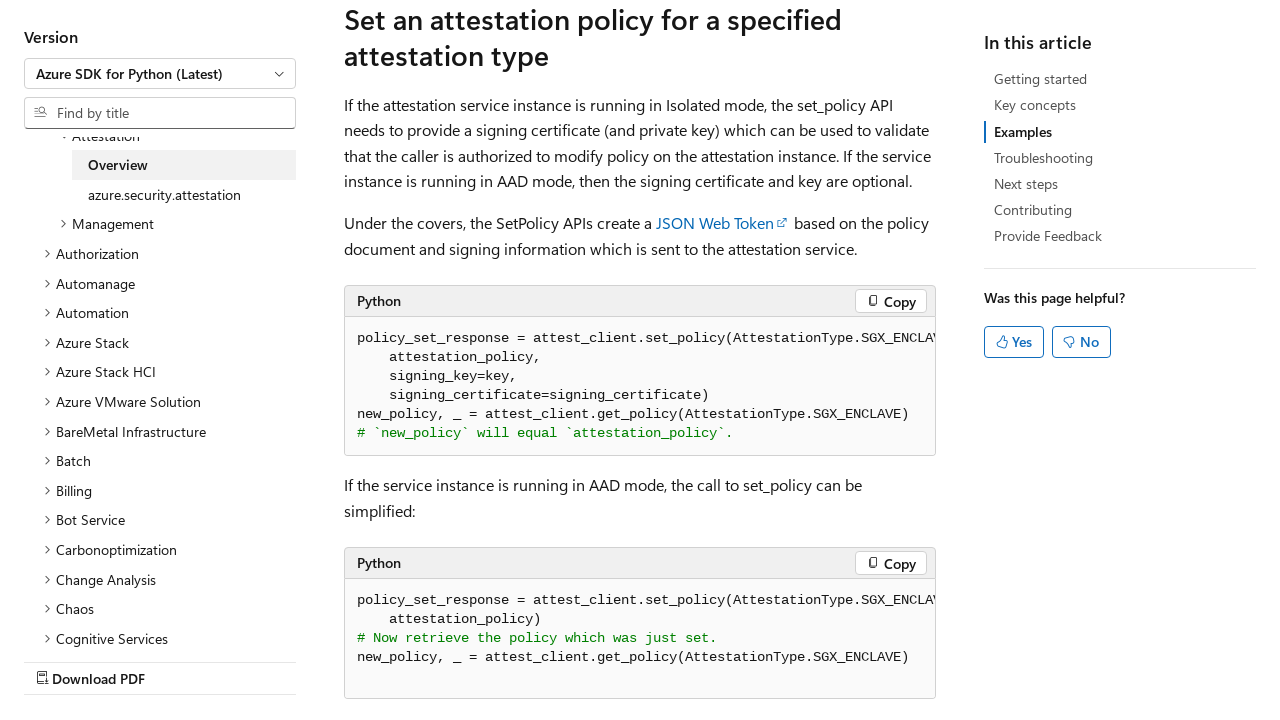

Verified code element 12 does not have improper leading whitespace or newlines
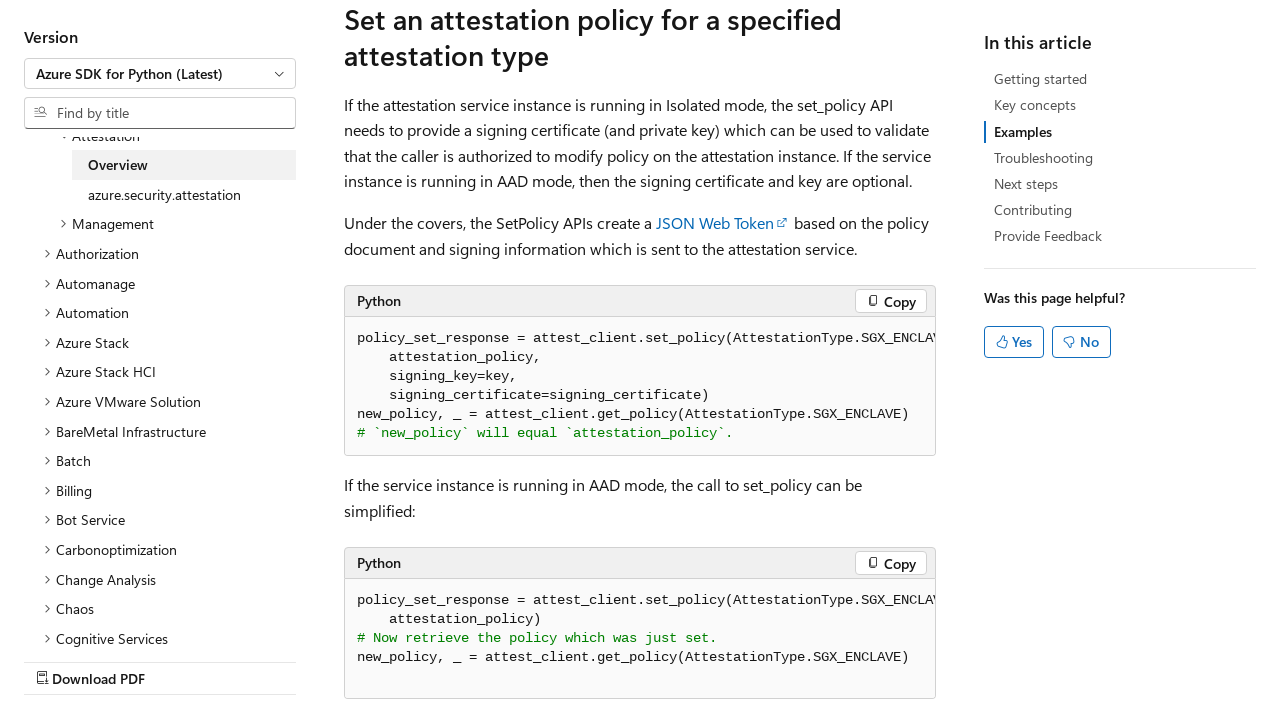

Retrieved text content from code element 13
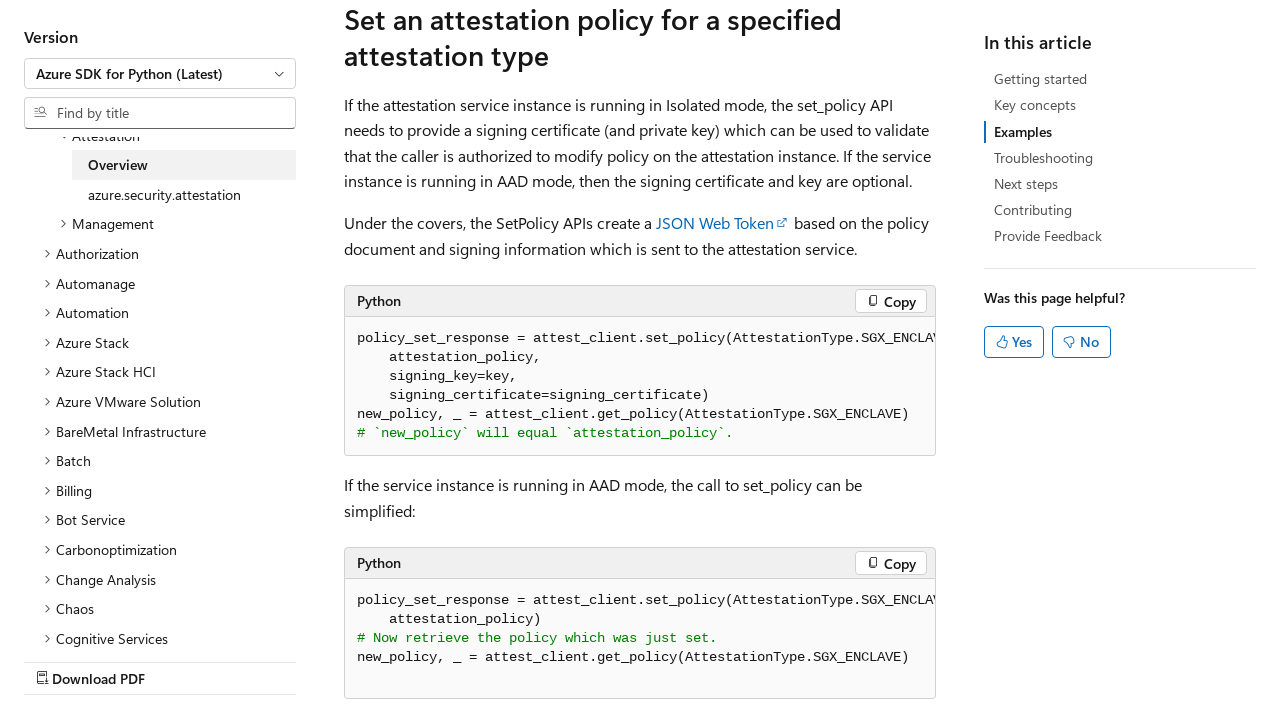

Verified code element 13 does not have improper leading whitespace or newlines
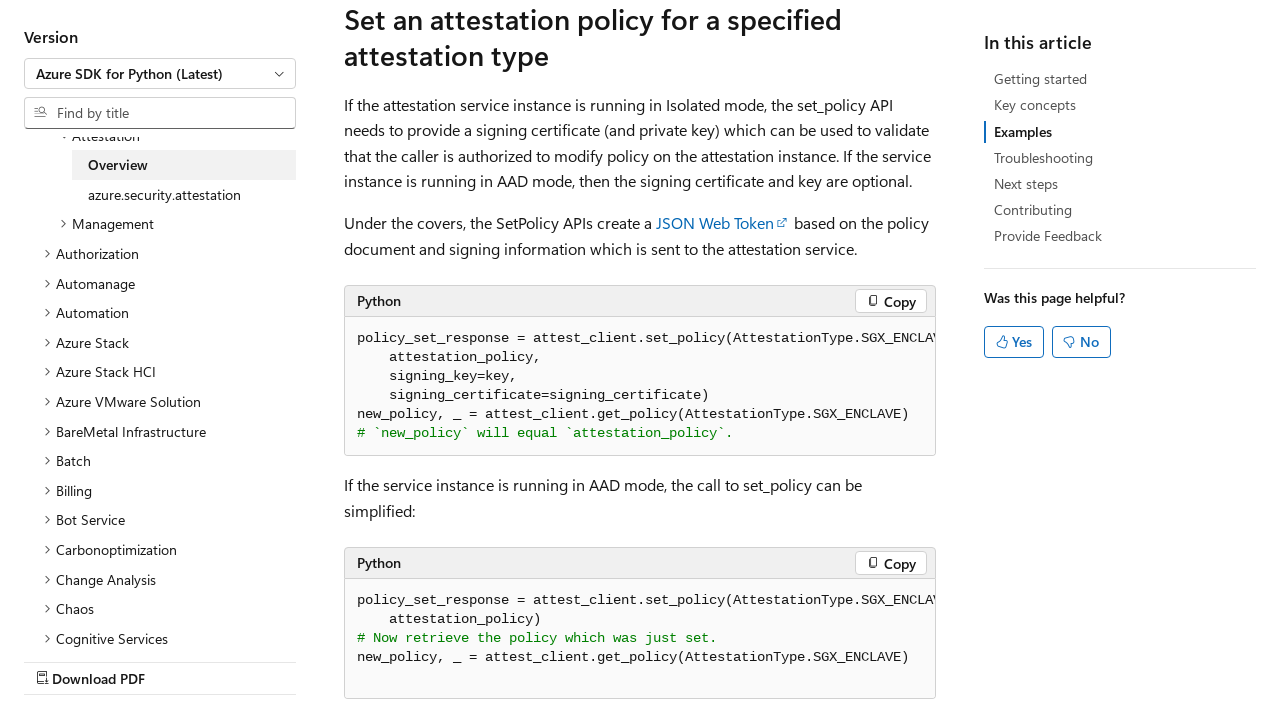

Retrieved text content from code element 14
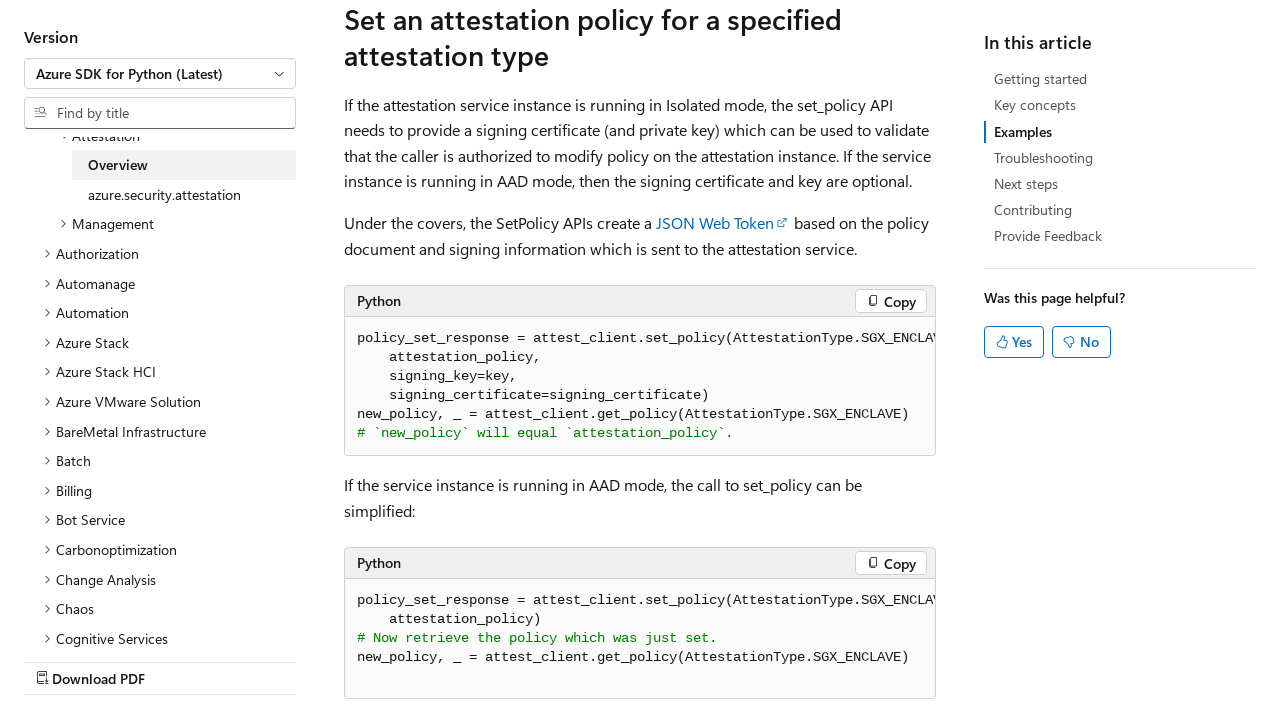

Verified code element 14 does not have improper leading whitespace or newlines
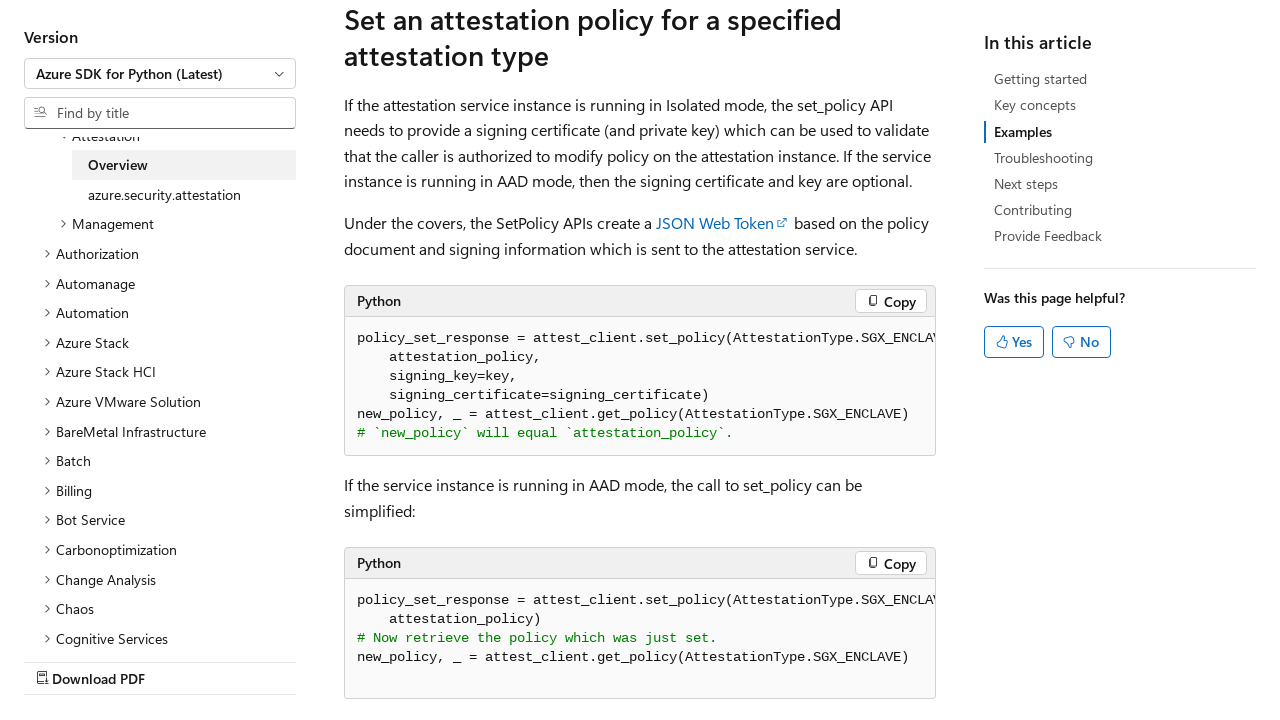

Retrieved text content from code element 15
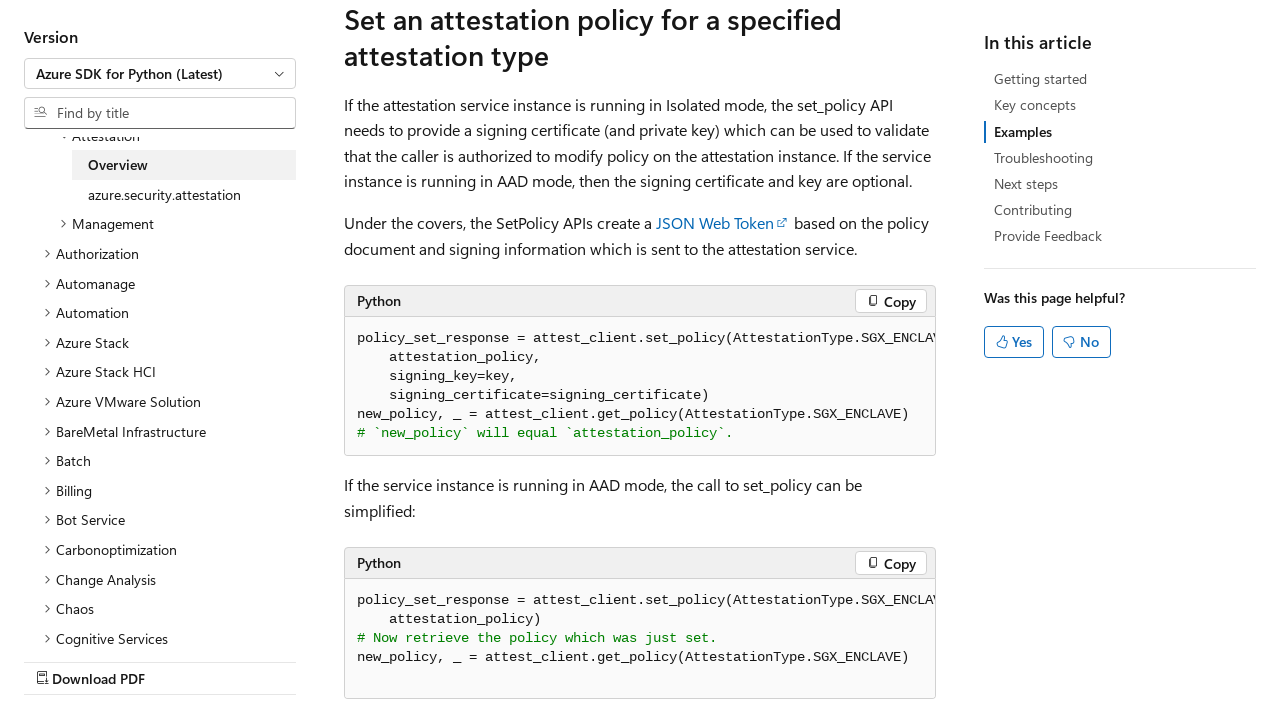

Verified code element 15 does not have improper leading whitespace or newlines
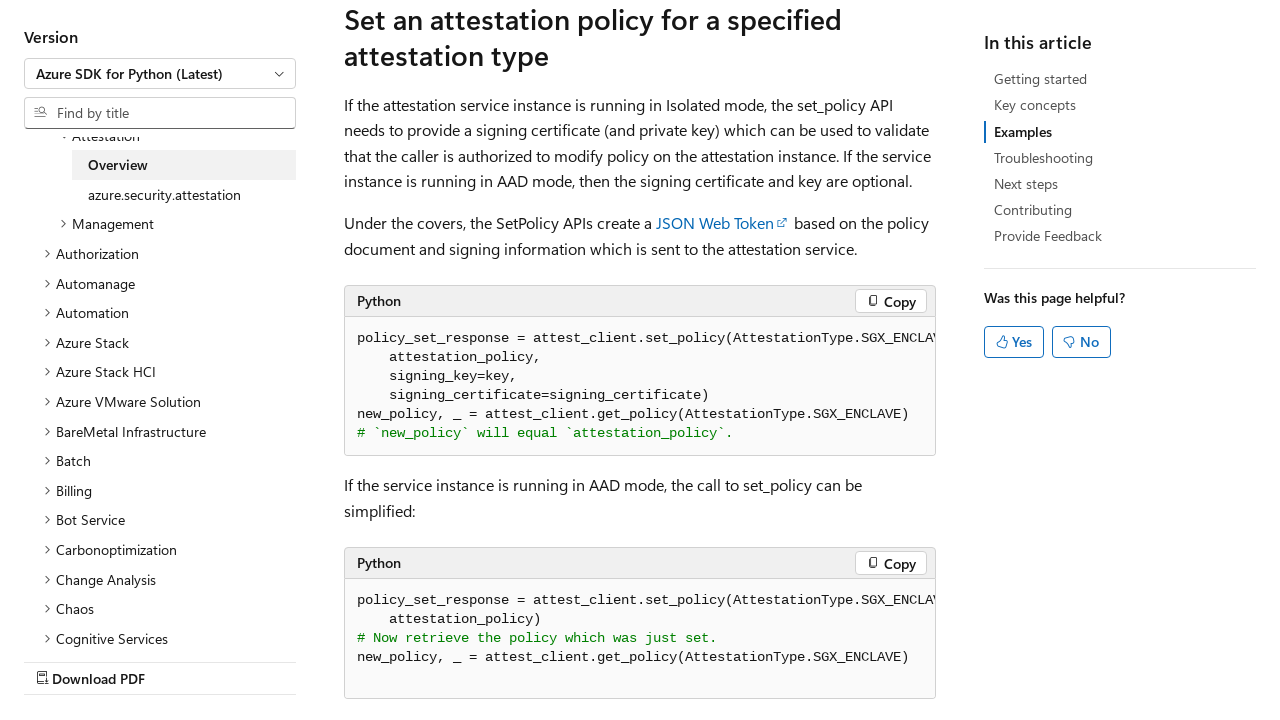

Retrieved text content from code element 16
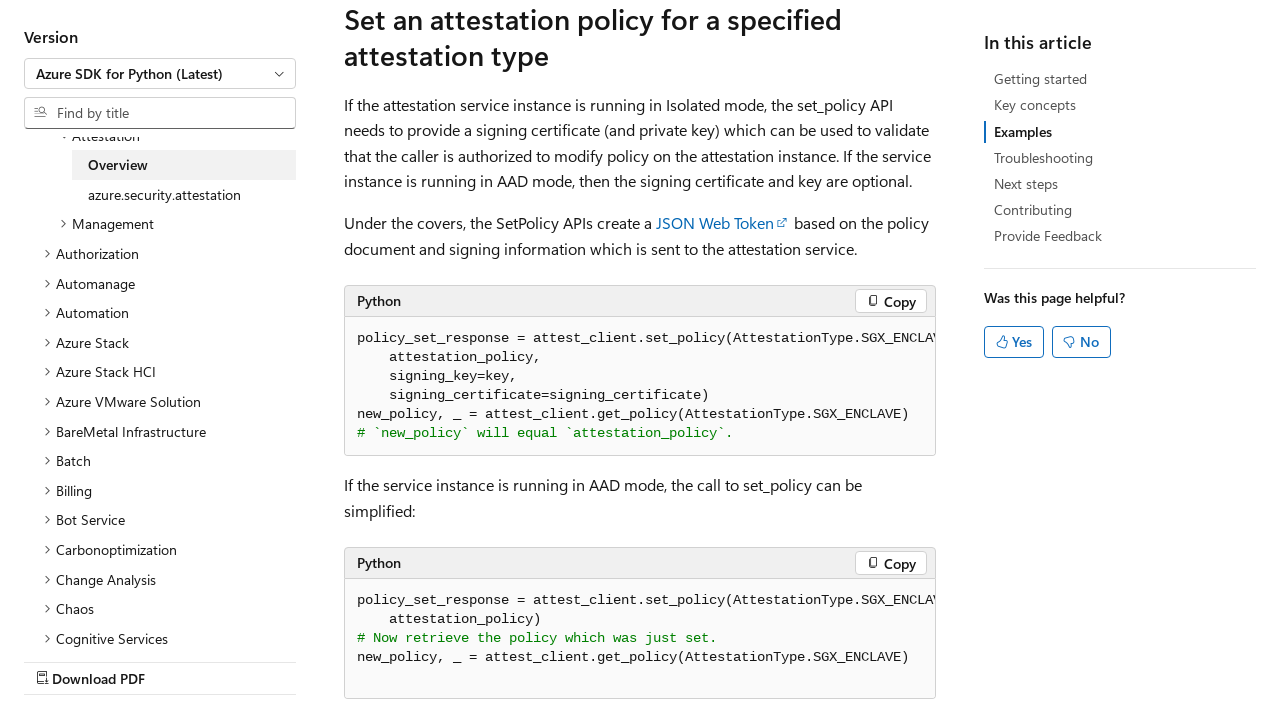

Verified code element 16 does not have improper leading whitespace or newlines
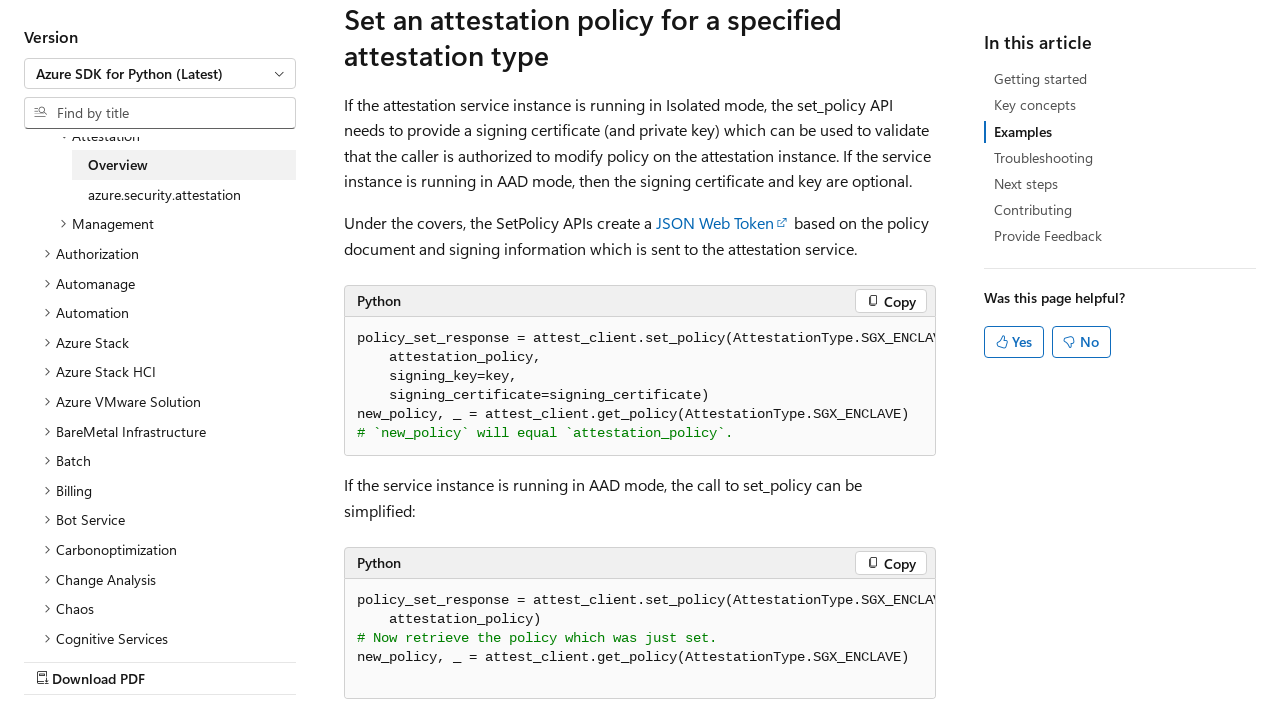

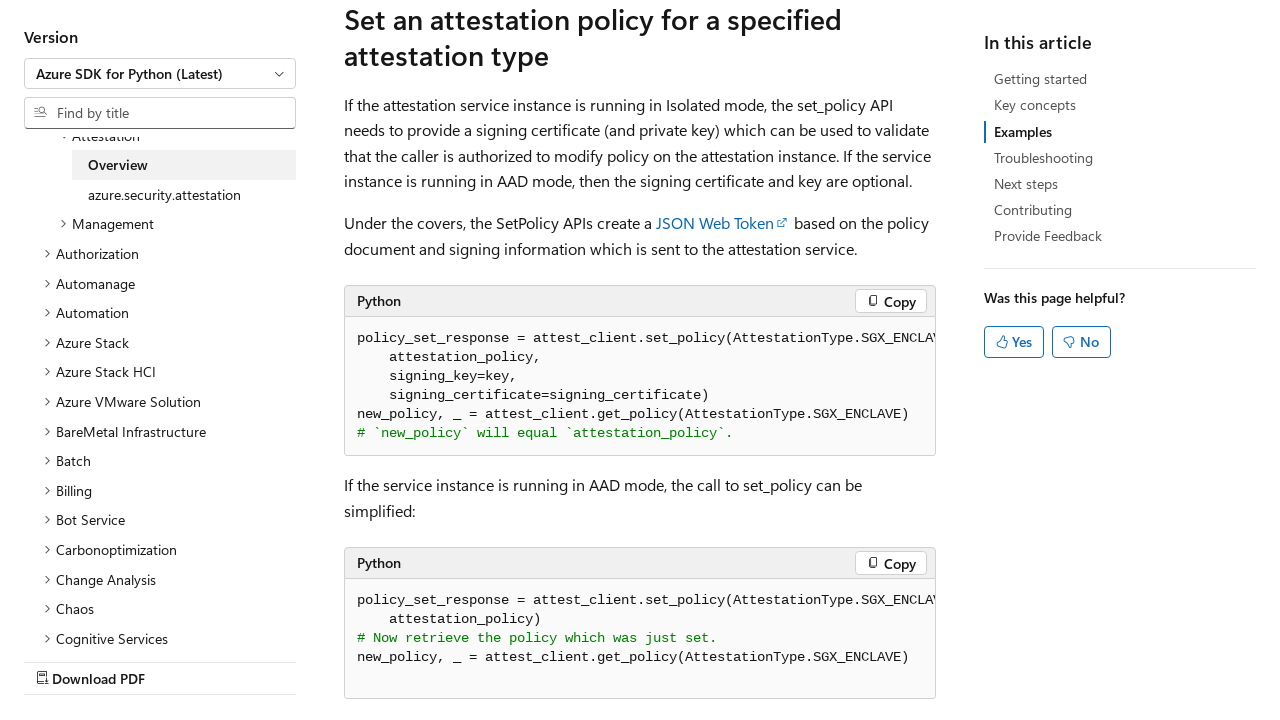